Tests form submission on DemoQA text-box page by filling name, email, and address fields, then verifying the submitted data appears correctly

Starting URL: https://demoqa.com/text-box

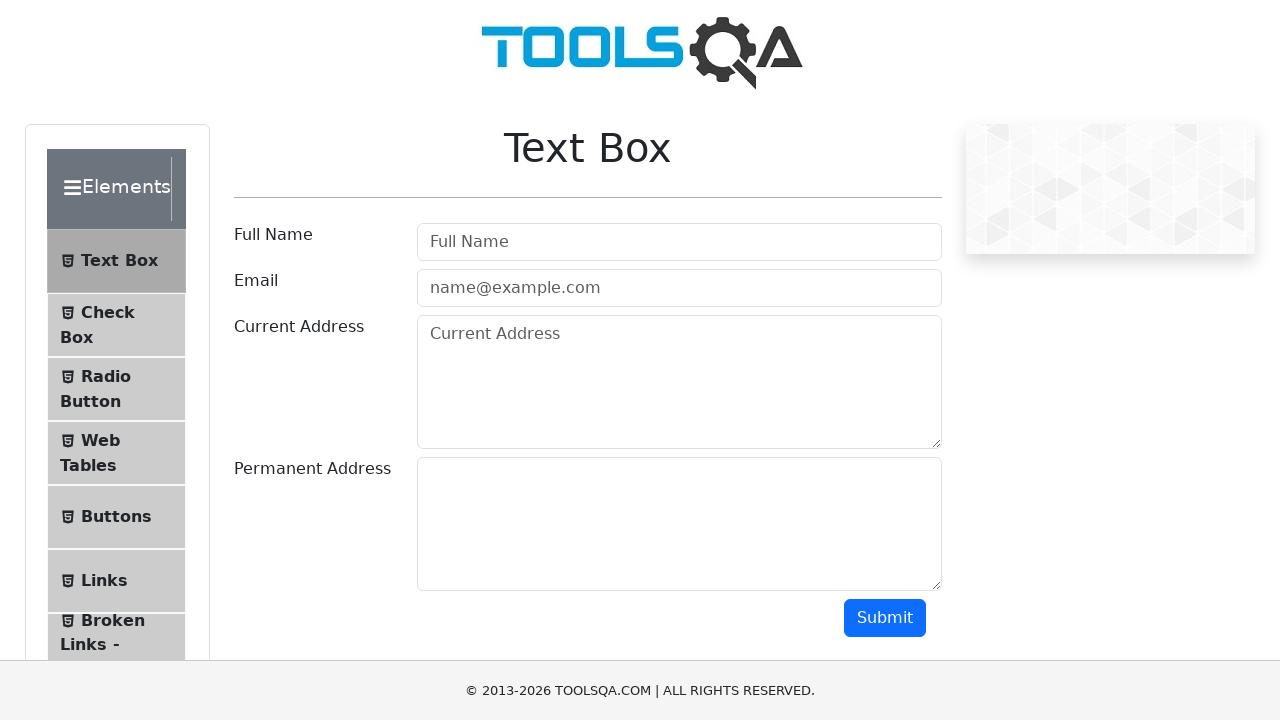

Filled name field with 'tri-kota' on #userName
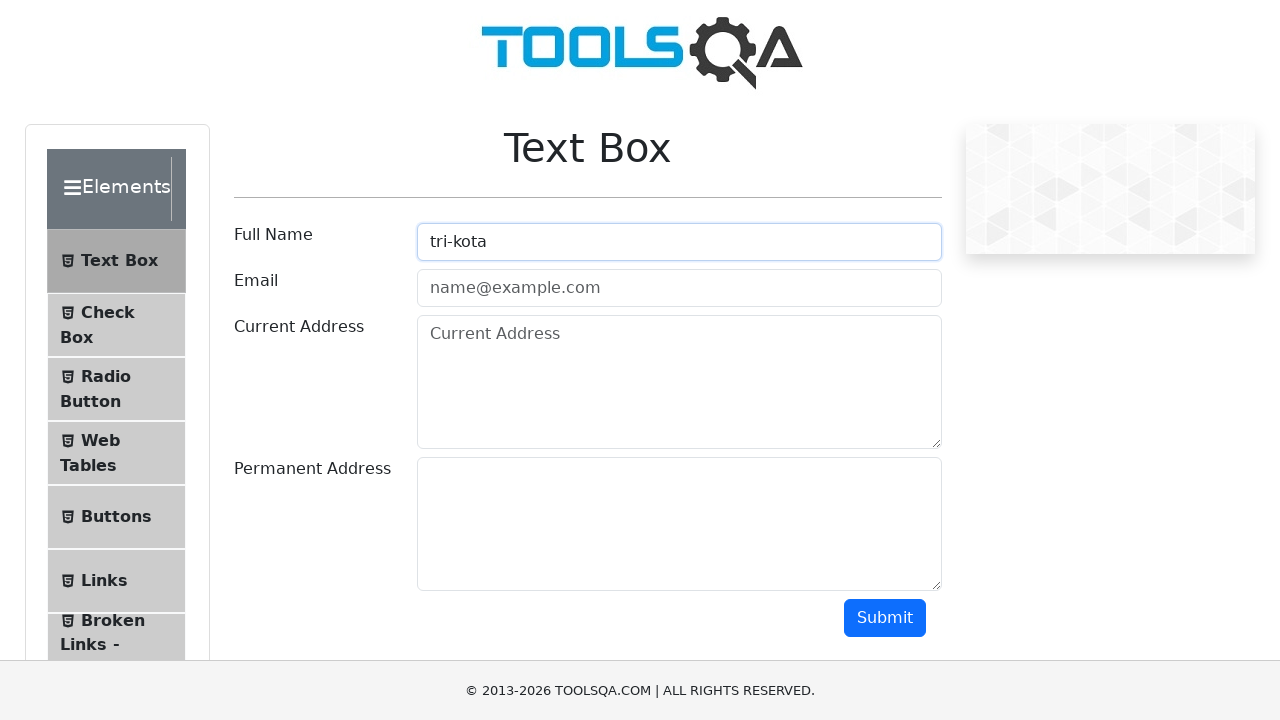

Filled email field with 'test@gmail.com' on #userEmail
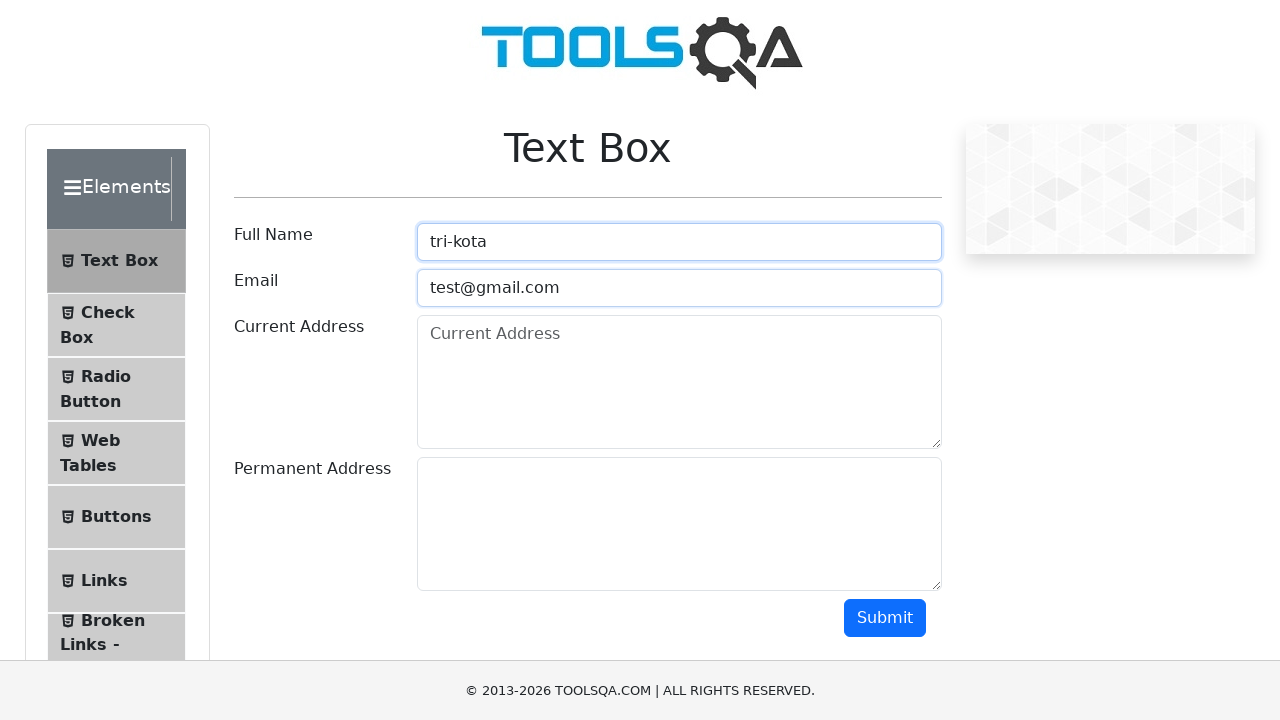

Filled current address field with 'test currentAddress' on #currentAddress
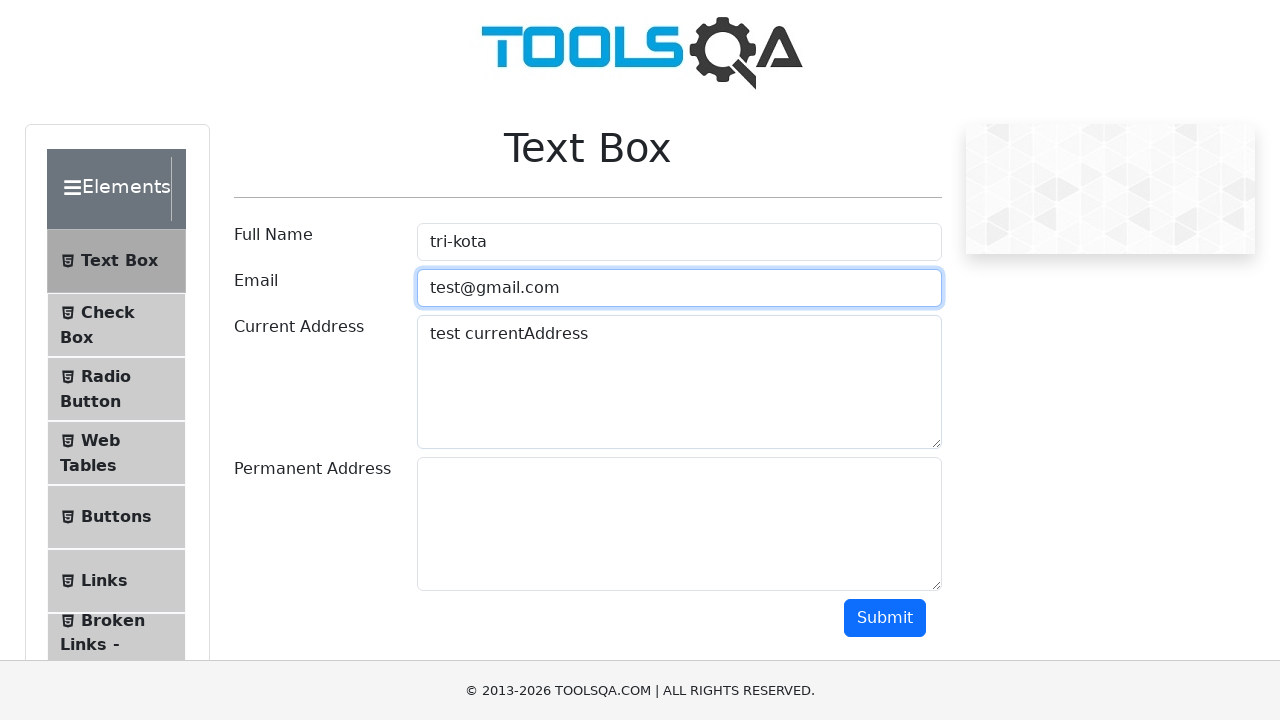

Filled permanent address field with 'test permanentAddress' on #permanentAddress
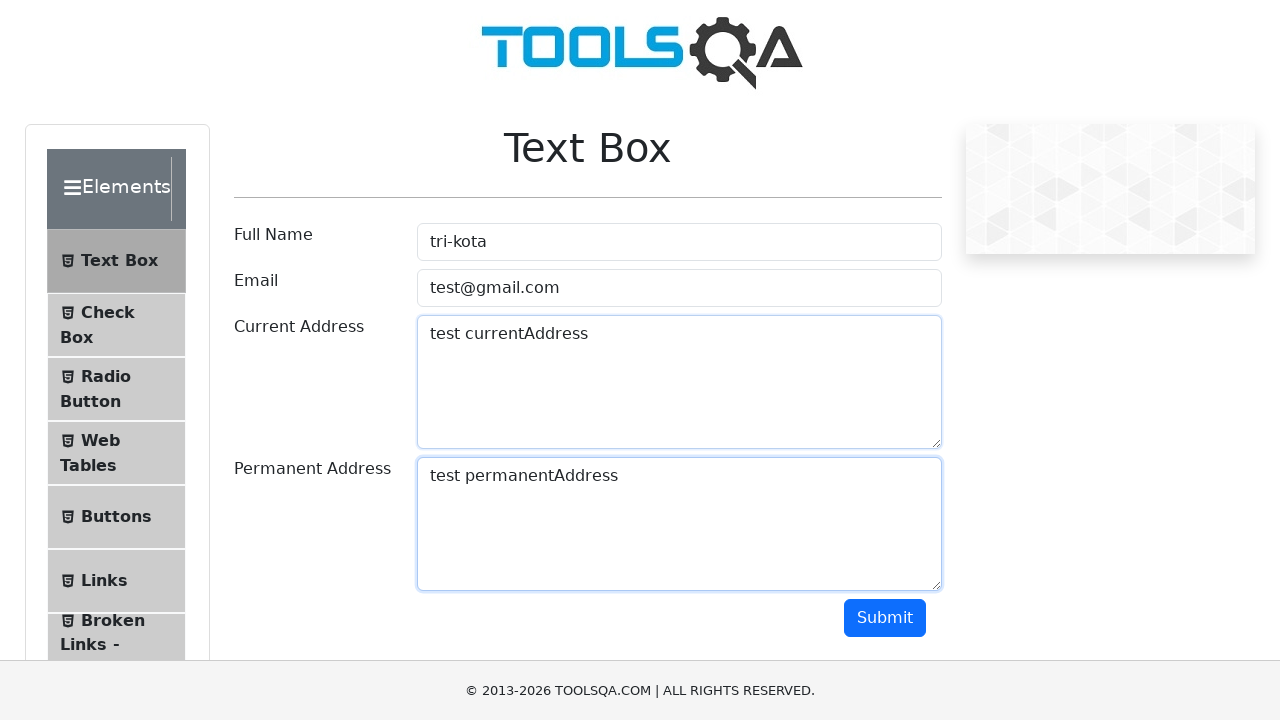

Scrolled down to view submit button
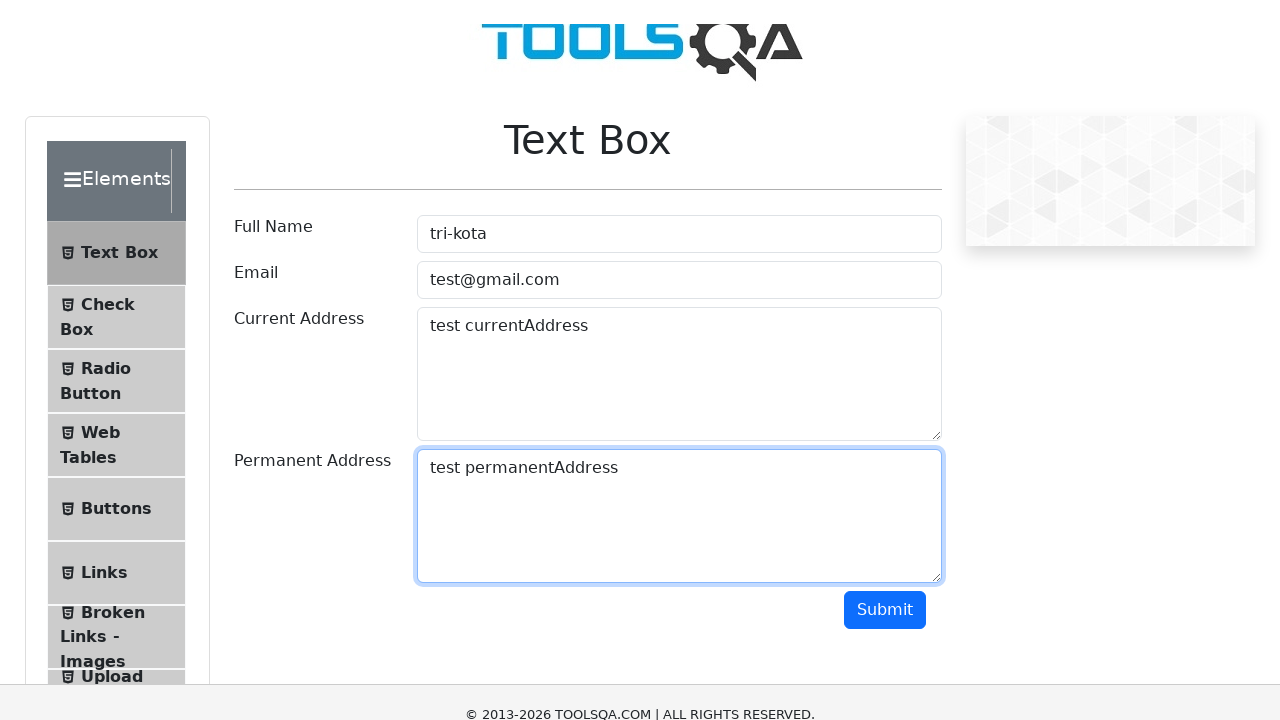

Clicked submit button to submit form at (885, 19) on #submit
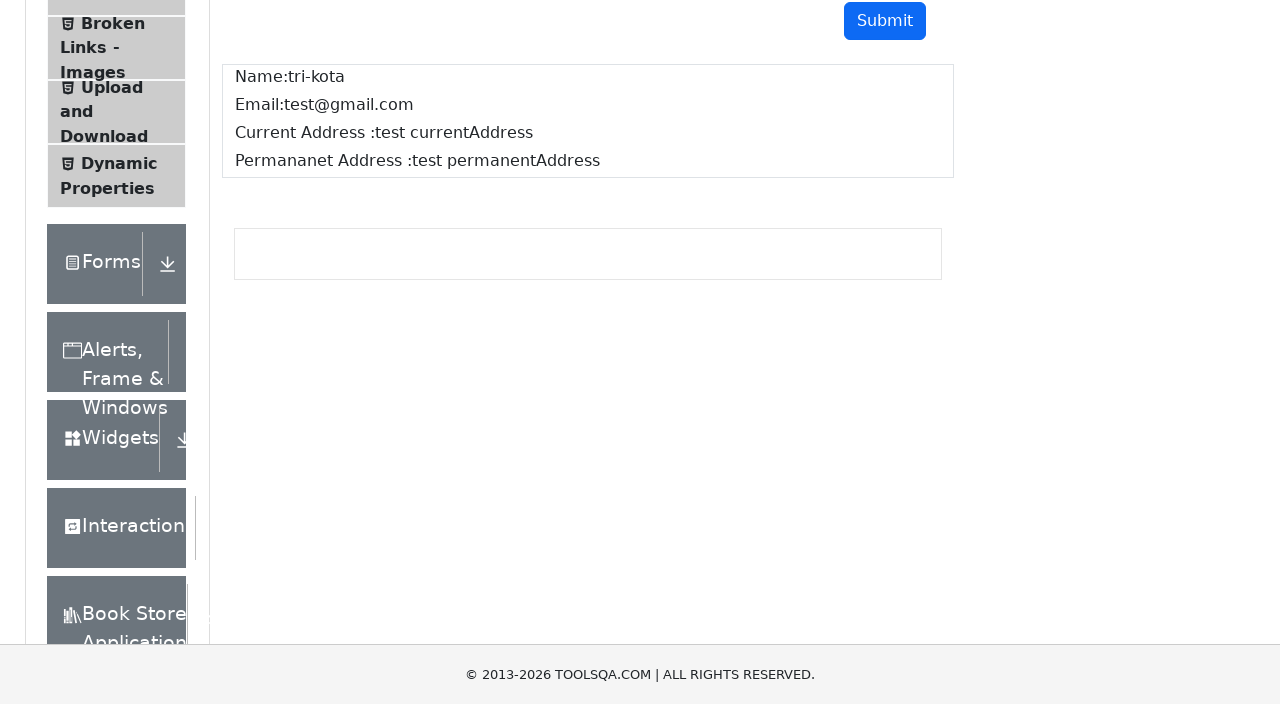

Verified submitted data appeared - form submission successful
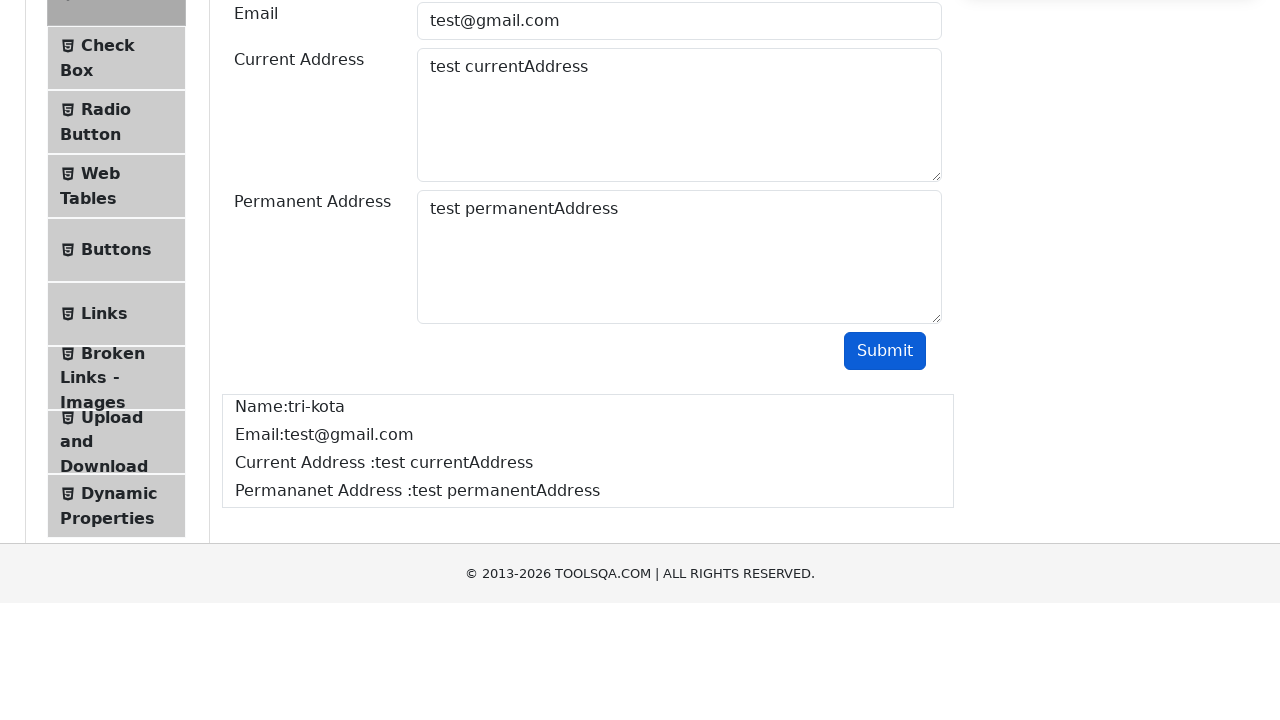

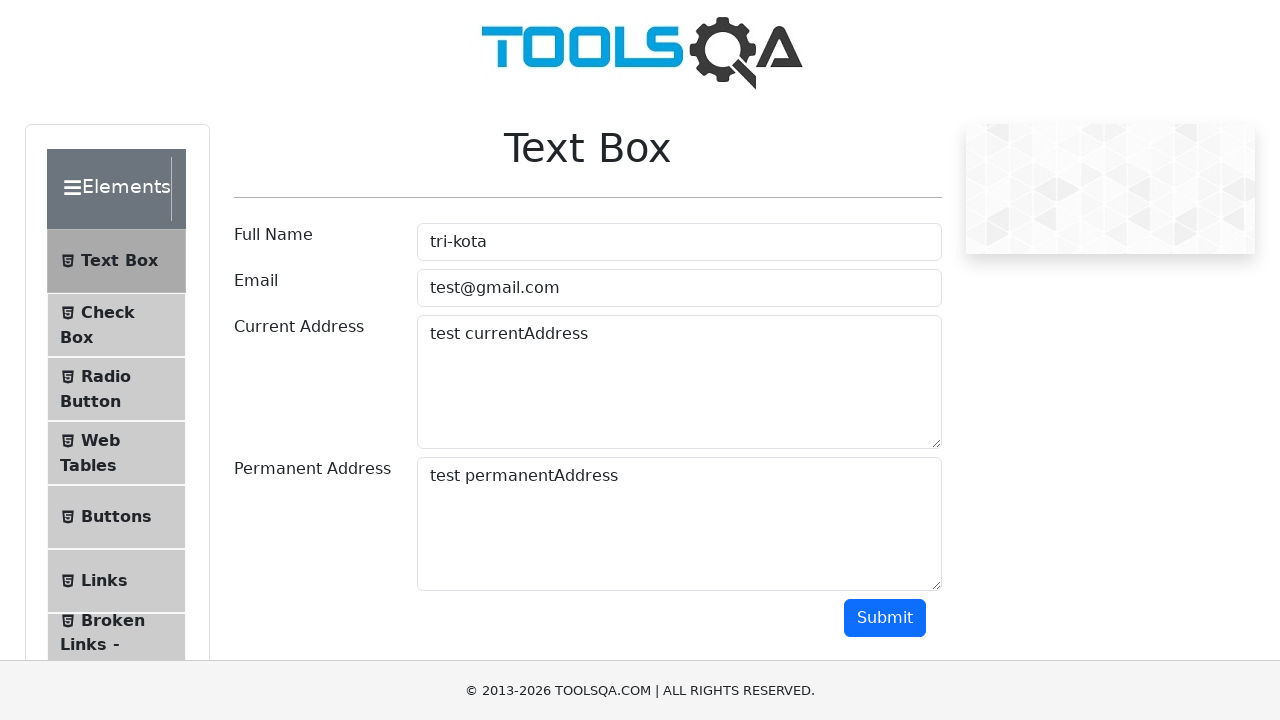